Navigates to the Links page and clicks on the "Moved" link to verify a 301 status response is displayed

Starting URL: https://demoqa.com/

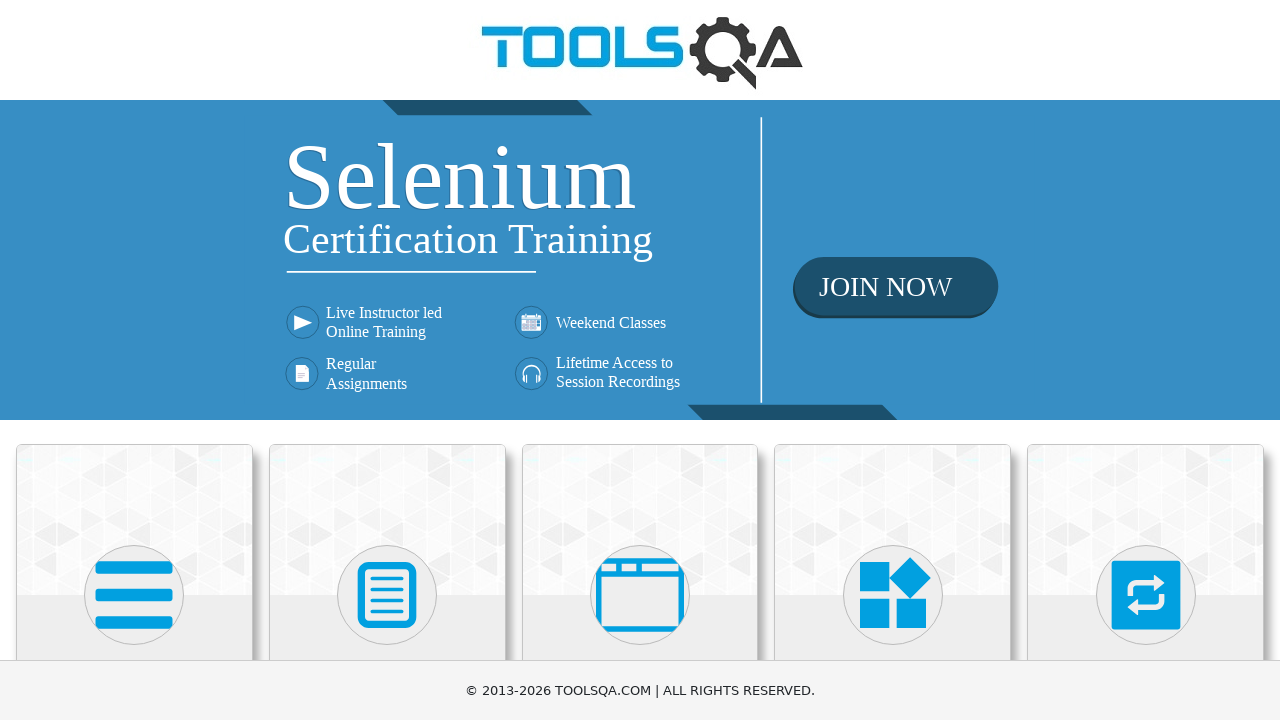

Clicked on Elements in main menu at (134, 360) on text=Elements
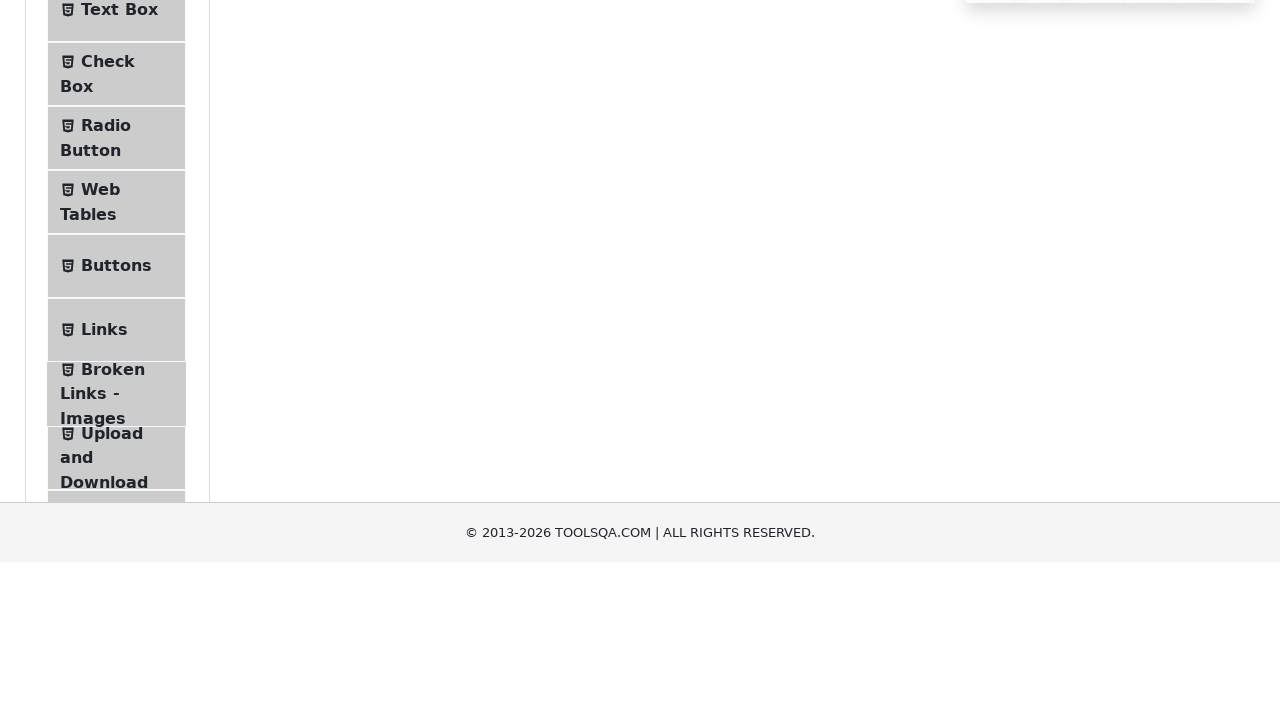

Clicked on Links in side menu at (104, 581) on text=Links
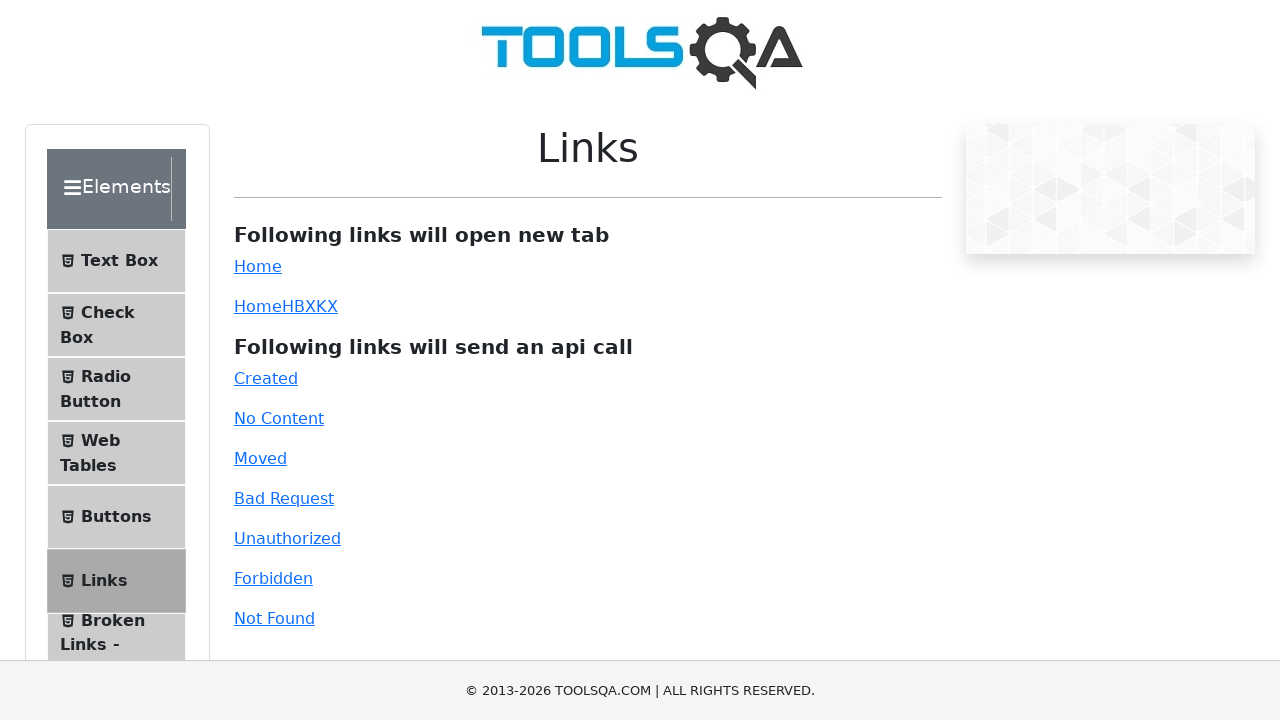

Clicked on the Moved link at (260, 458) on #moved
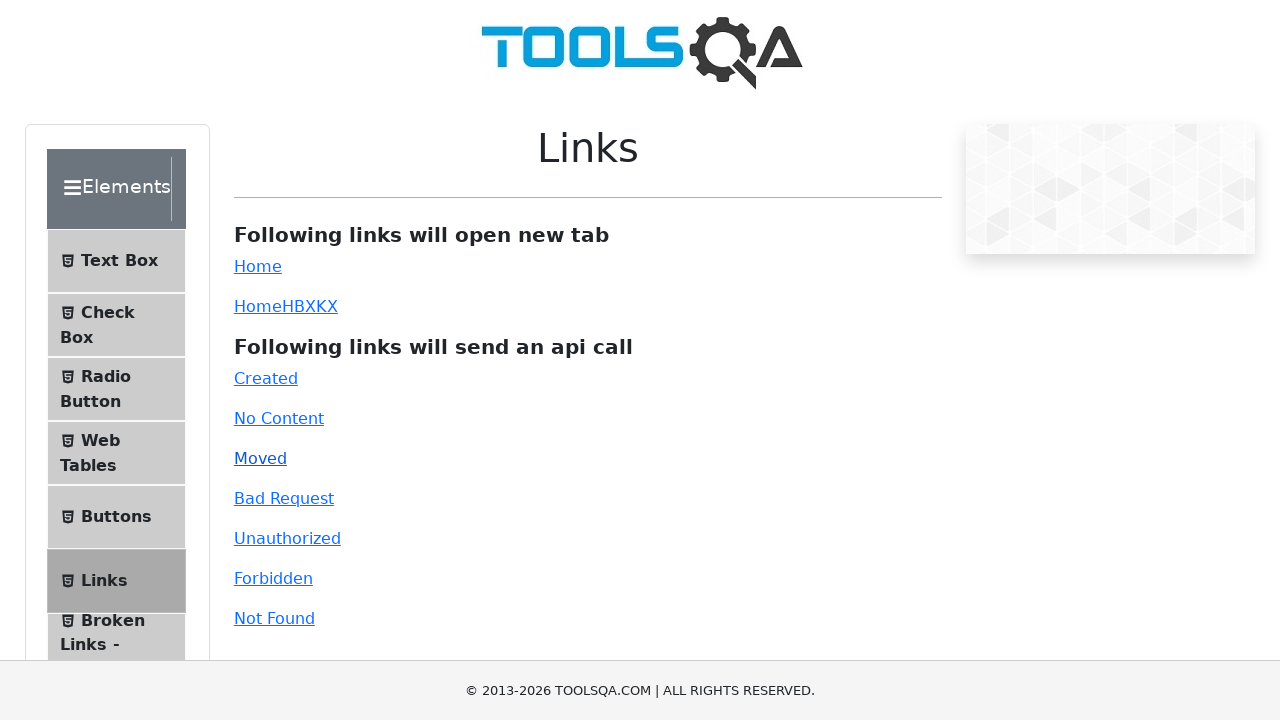

Link response message appeared (301 status verified)
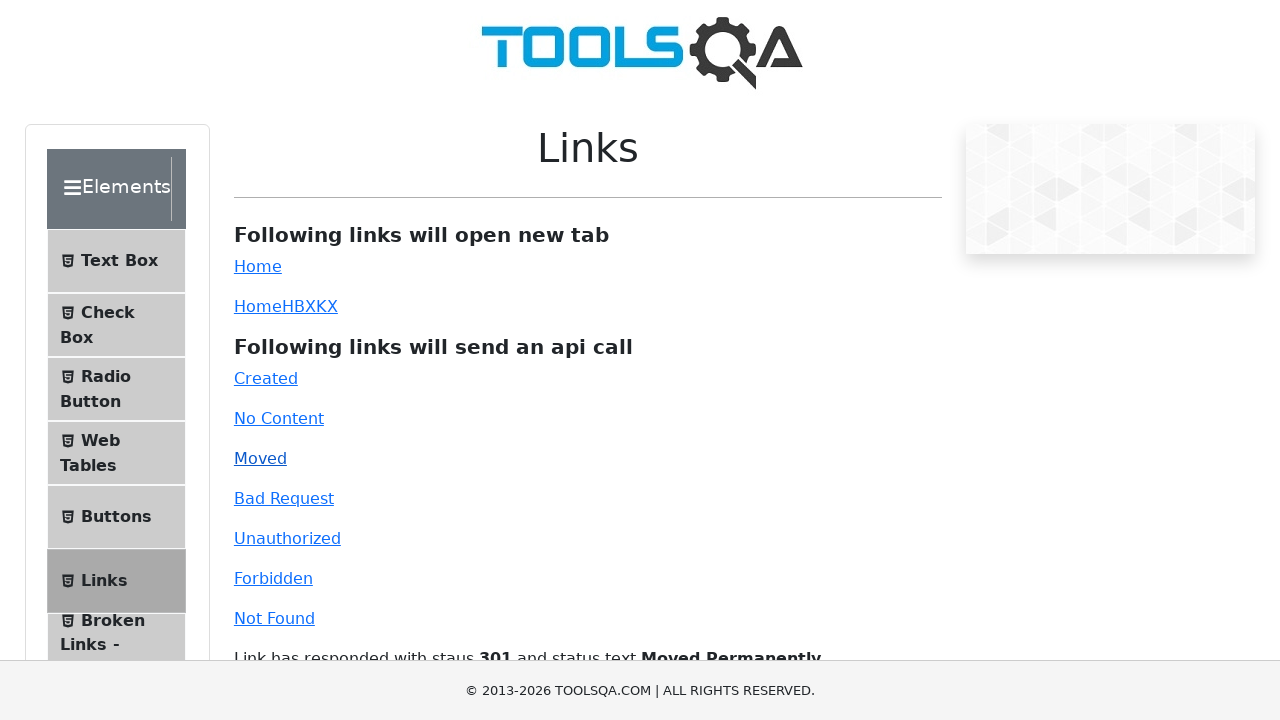

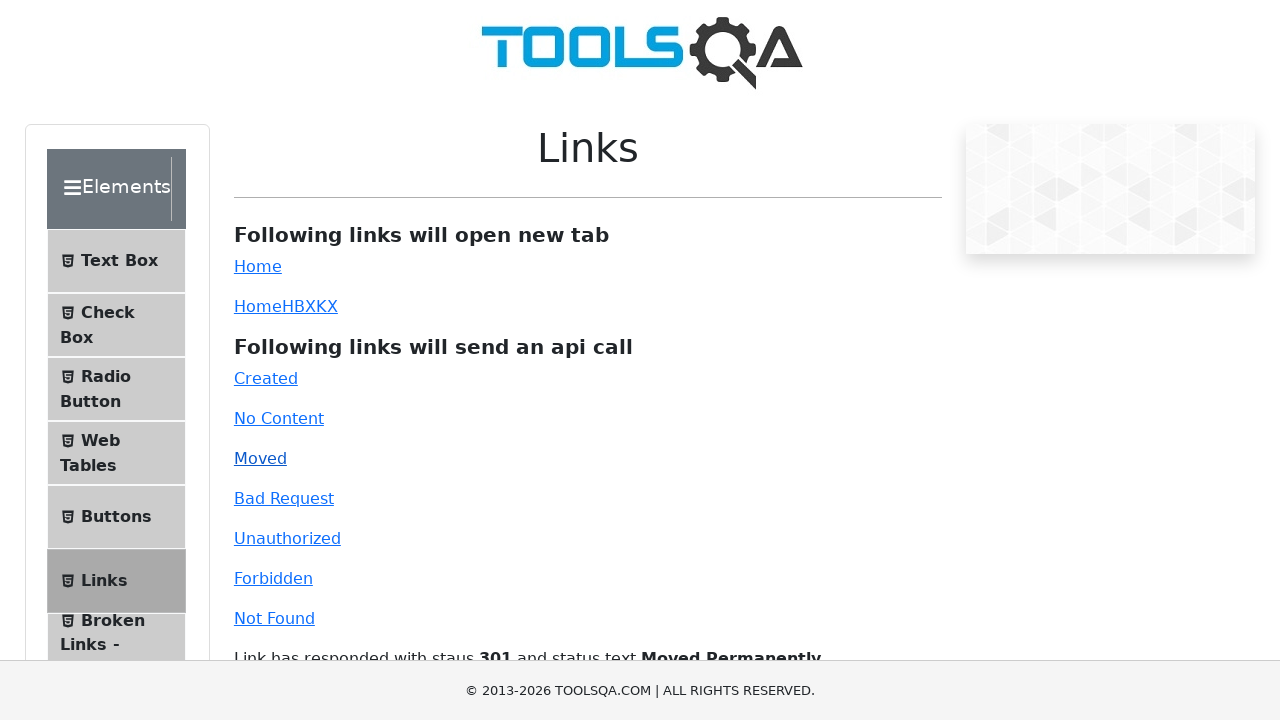